Tests pagination and checkbox selection on a web table by navigating through pages to find and select all entries for a specific country

Starting URL: https://selectorshub.com/xpath-practice-page/

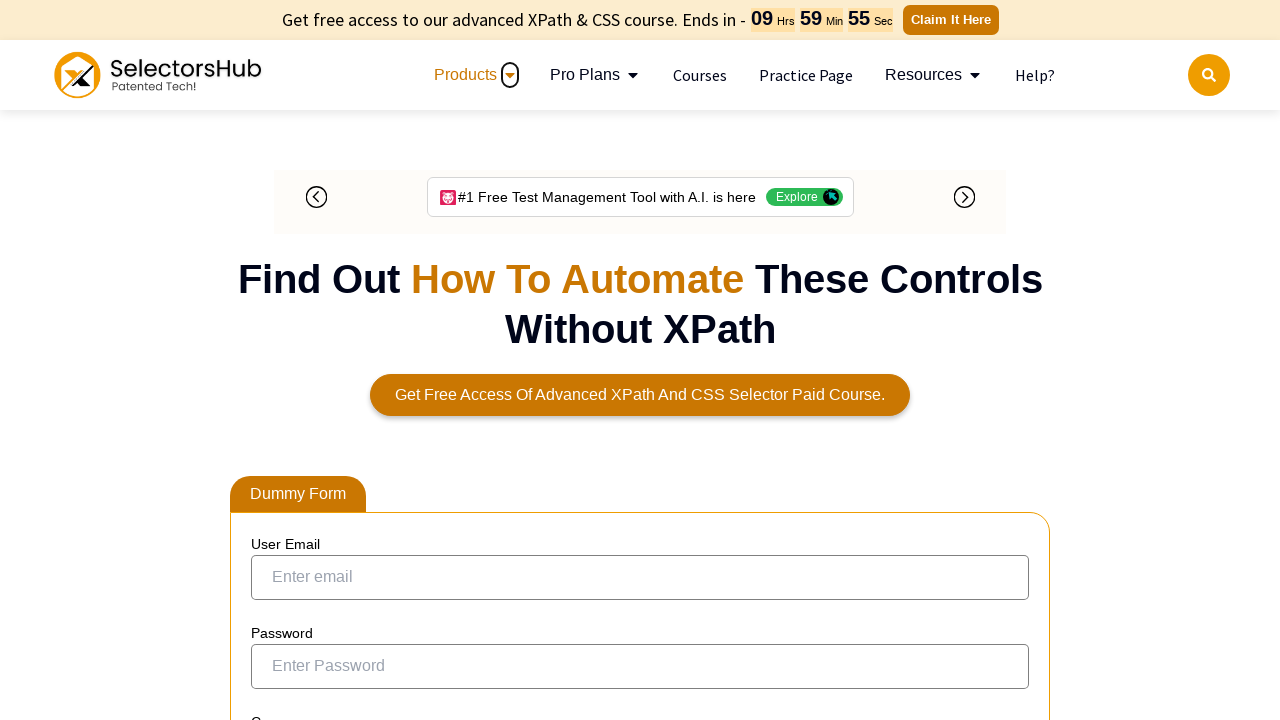

Queried for all India entries on current page
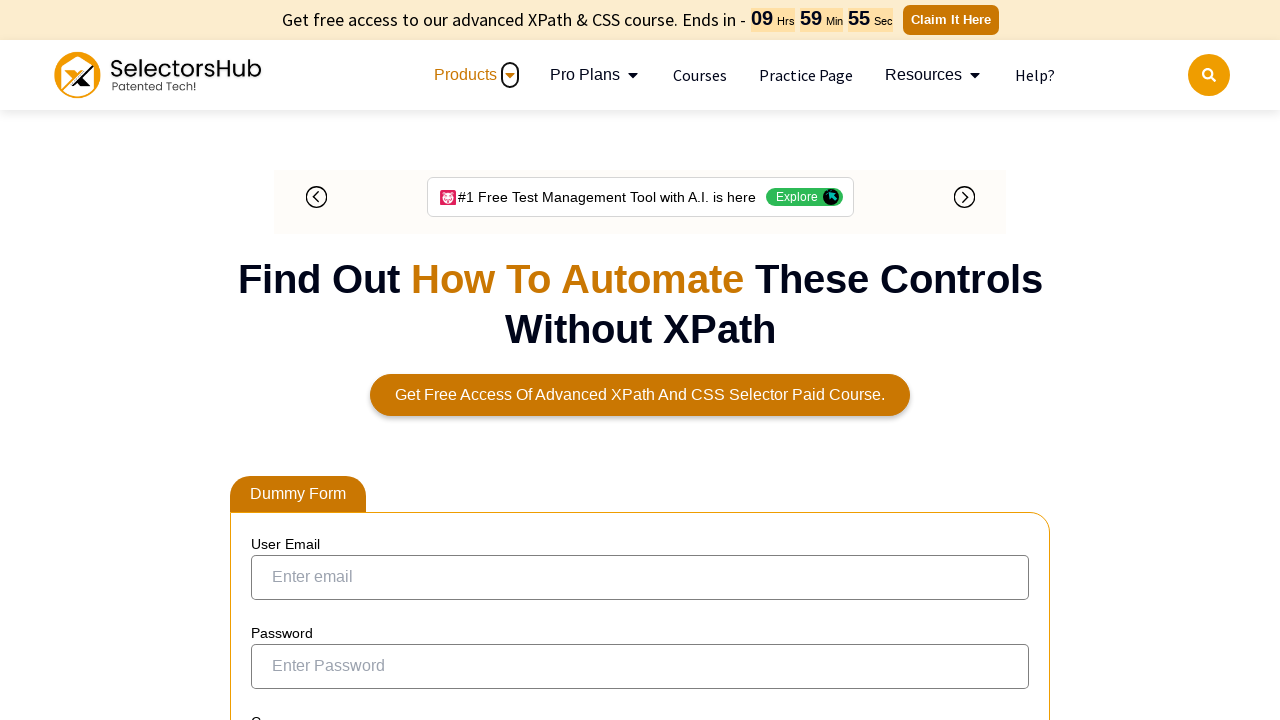

Found 8 checkboxes for India entries
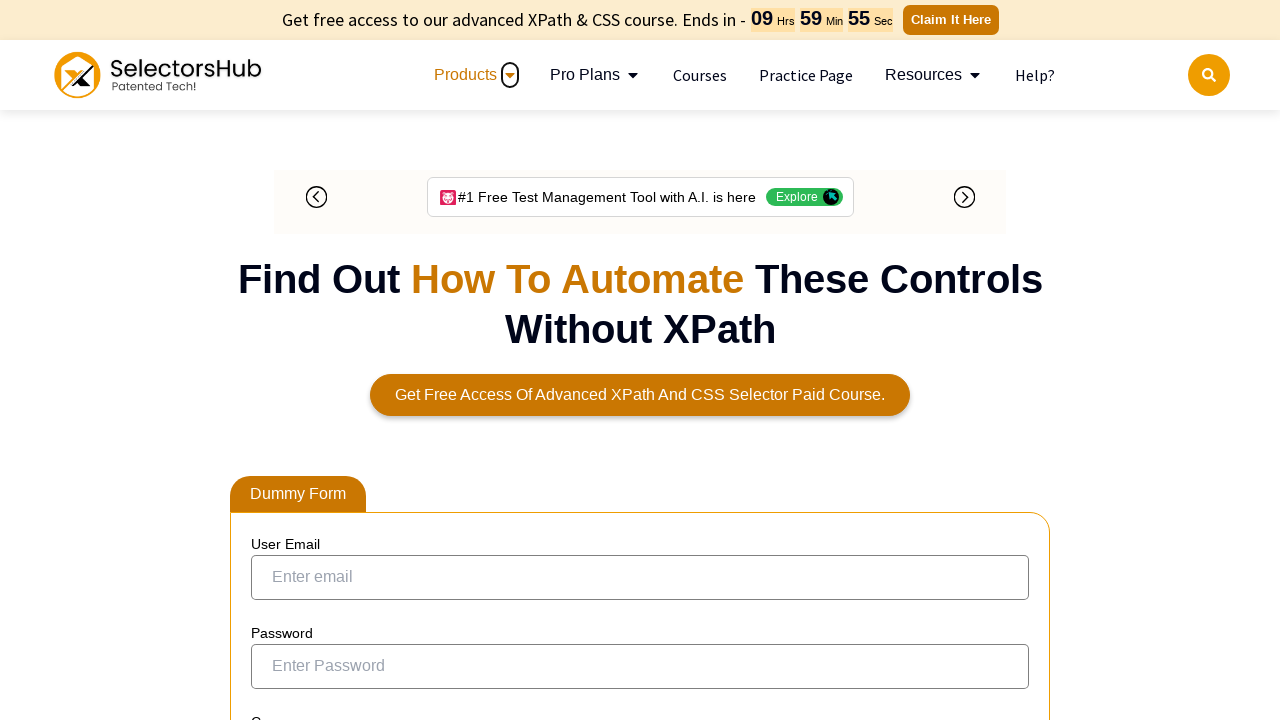

Clicked checkbox to select an India entry
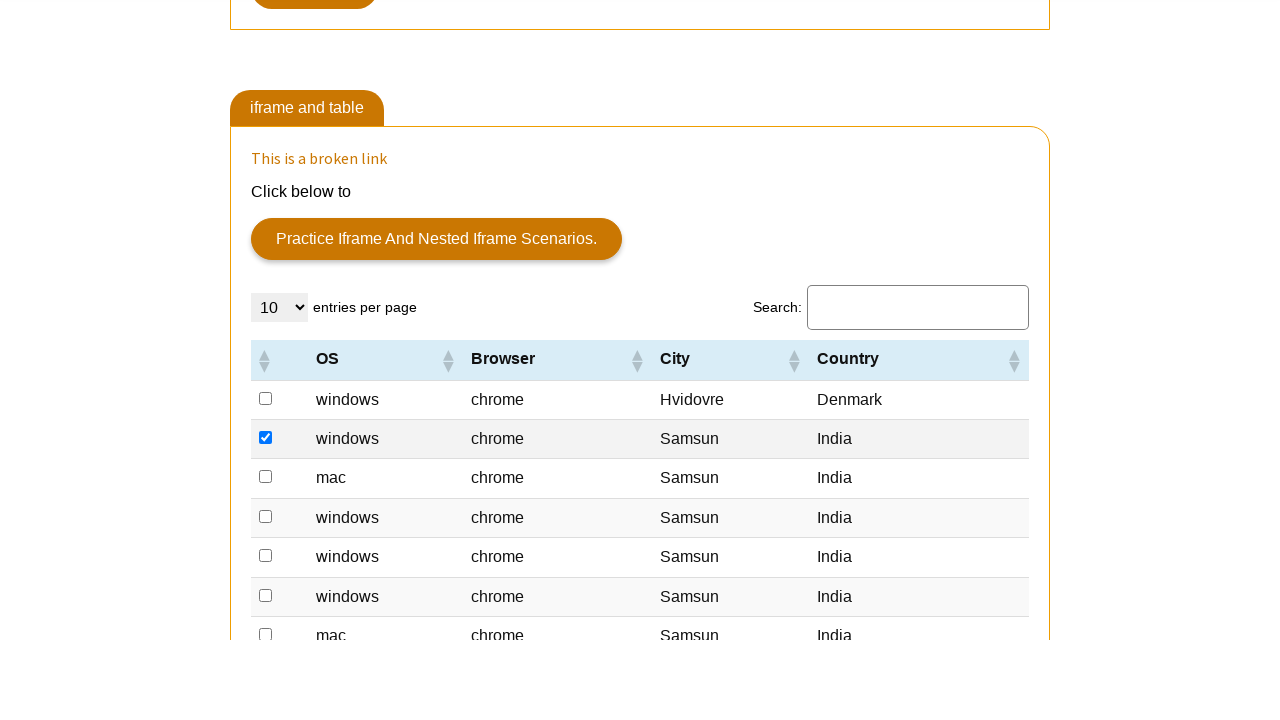

Clicked checkbox to select an India entry
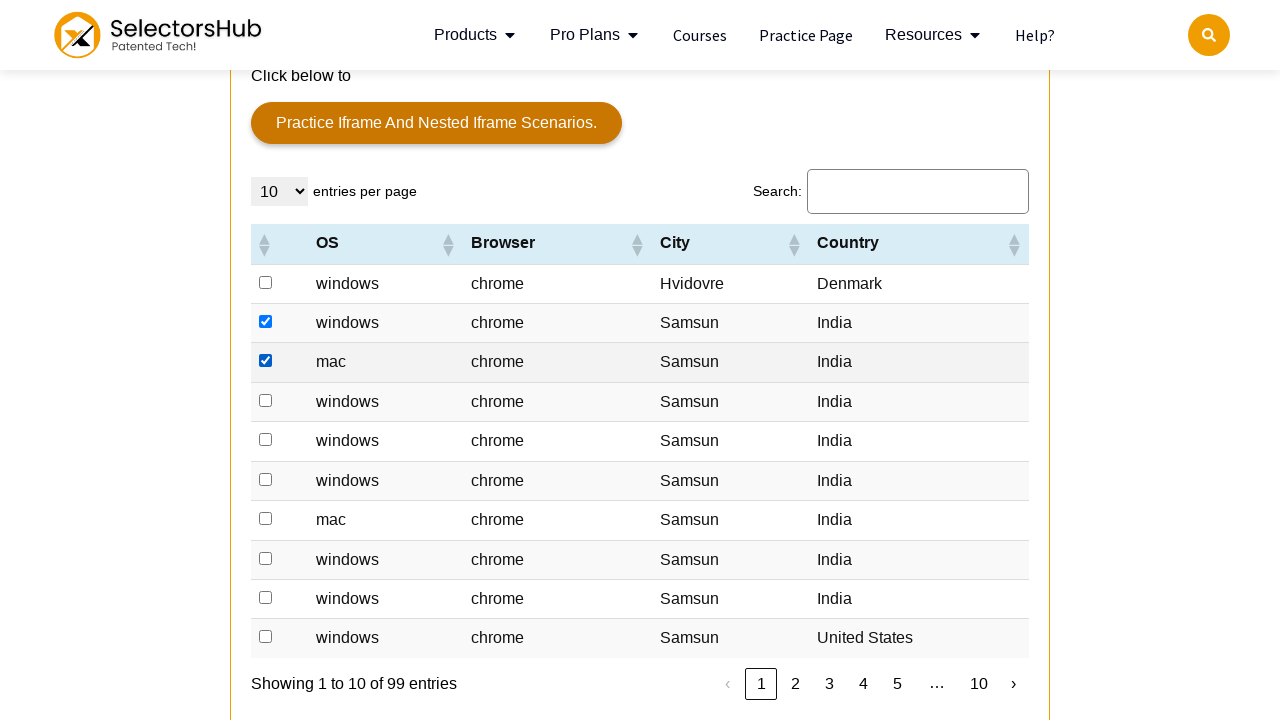

Clicked checkbox to select an India entry
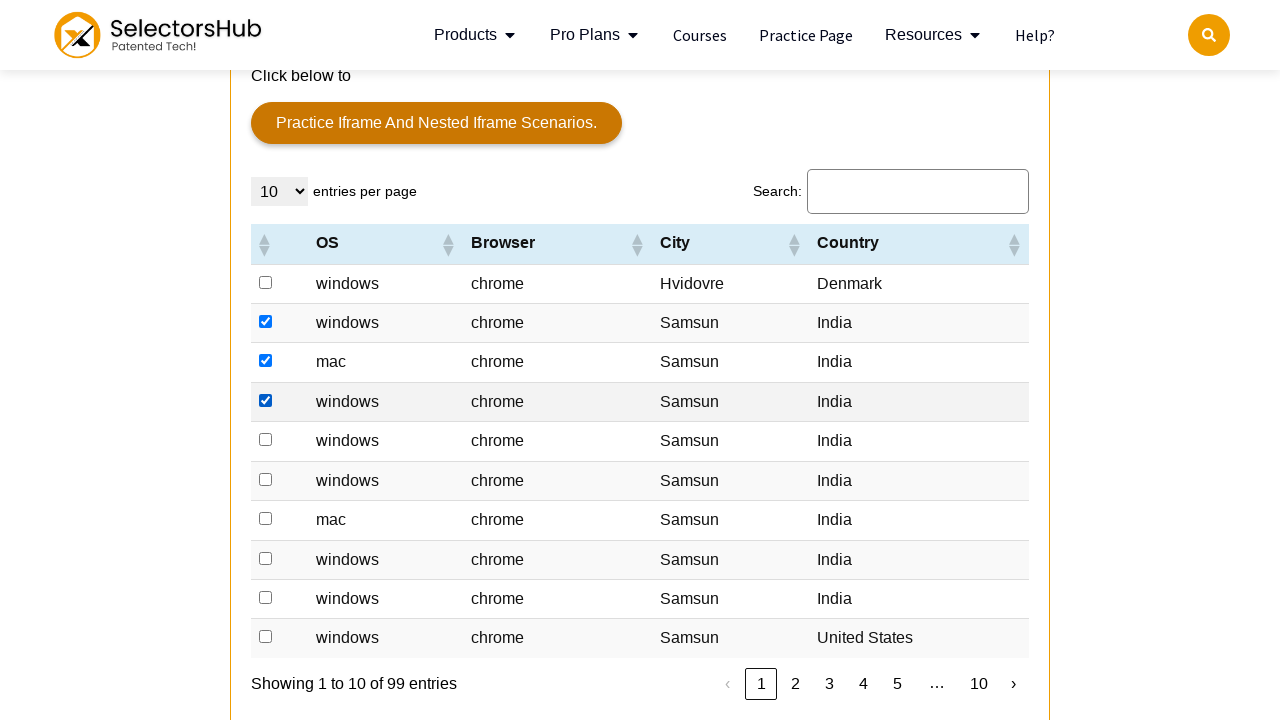

Clicked checkbox to select an India entry
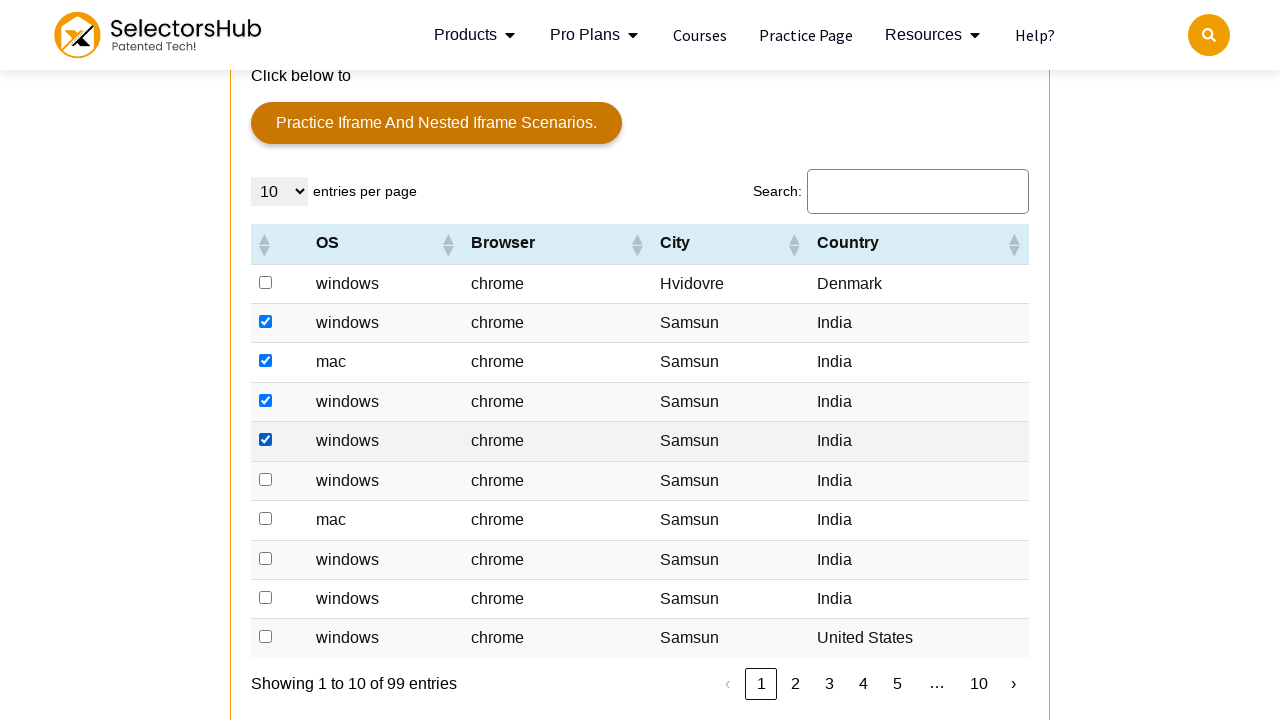

Clicked checkbox to select an India entry
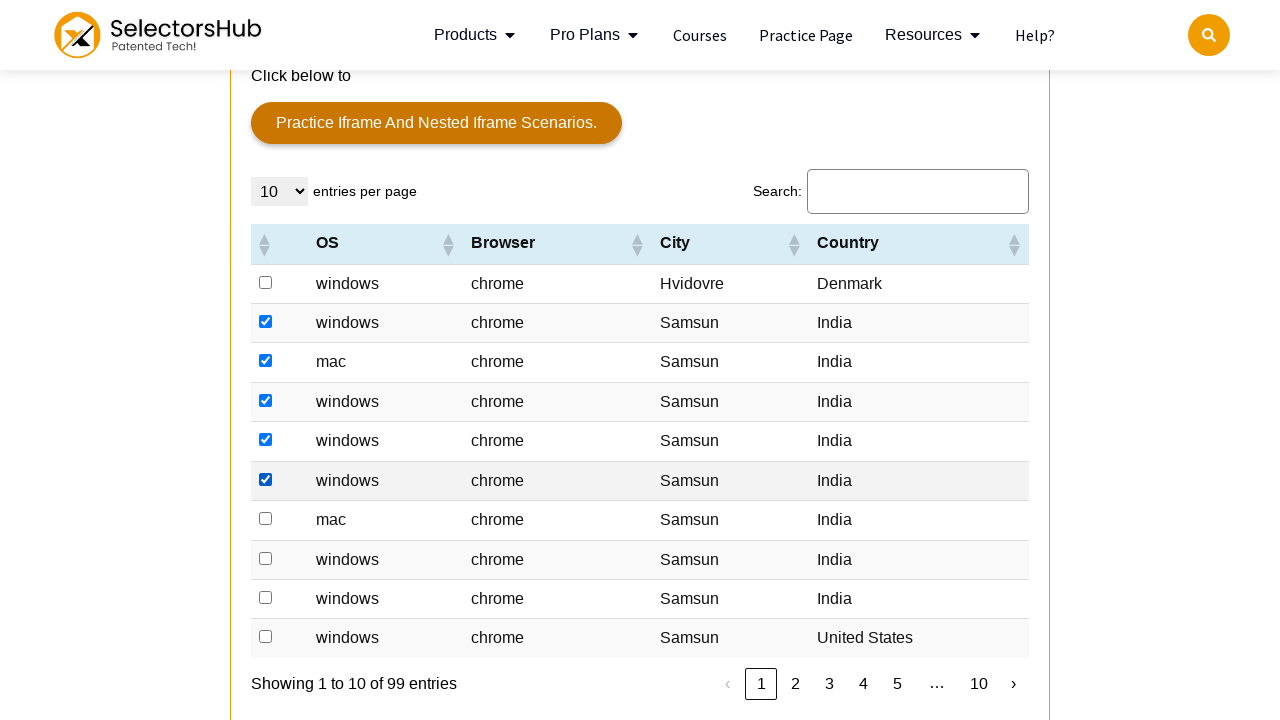

Clicked checkbox to select an India entry
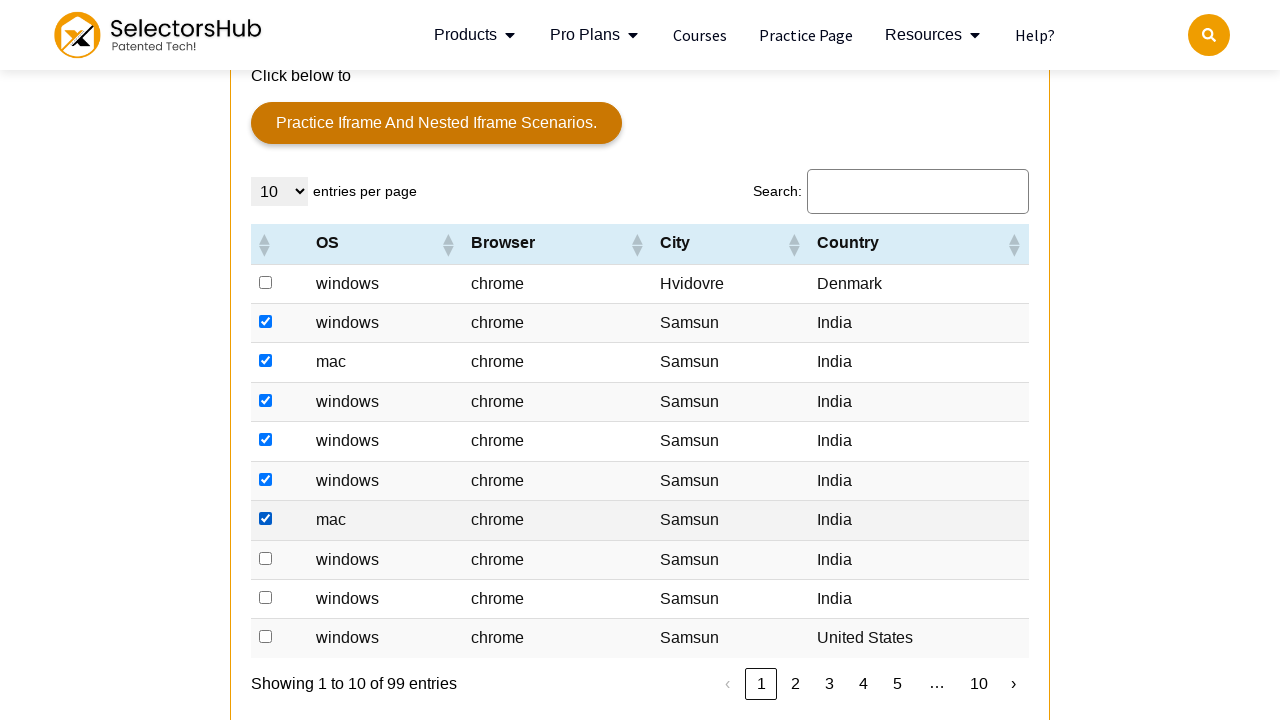

Clicked checkbox to select an India entry
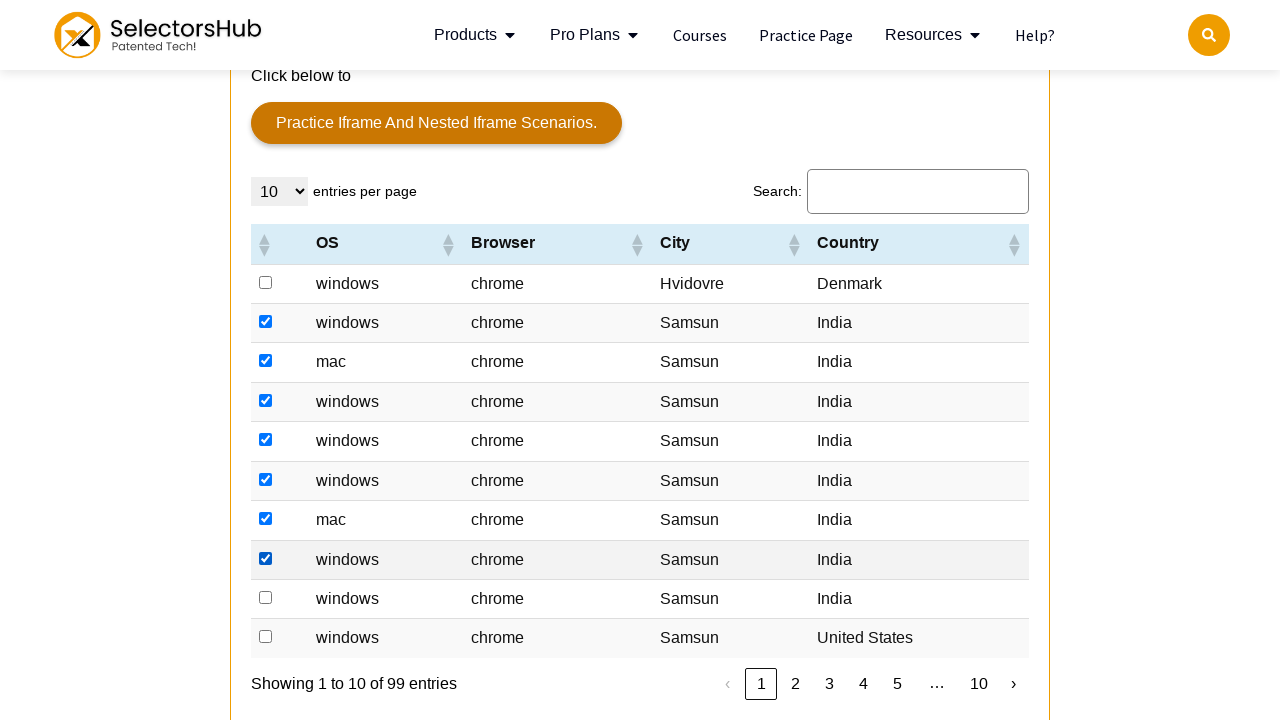

Clicked checkbox to select an India entry
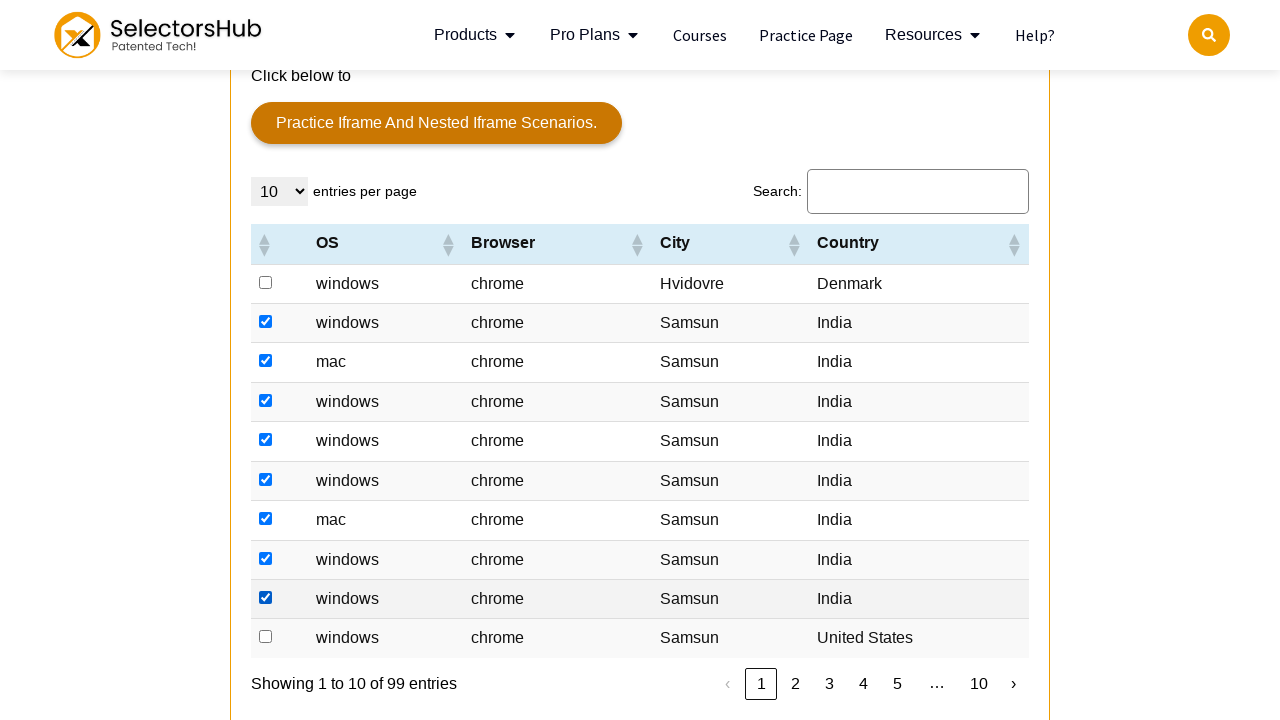

Queried for Next pagination button
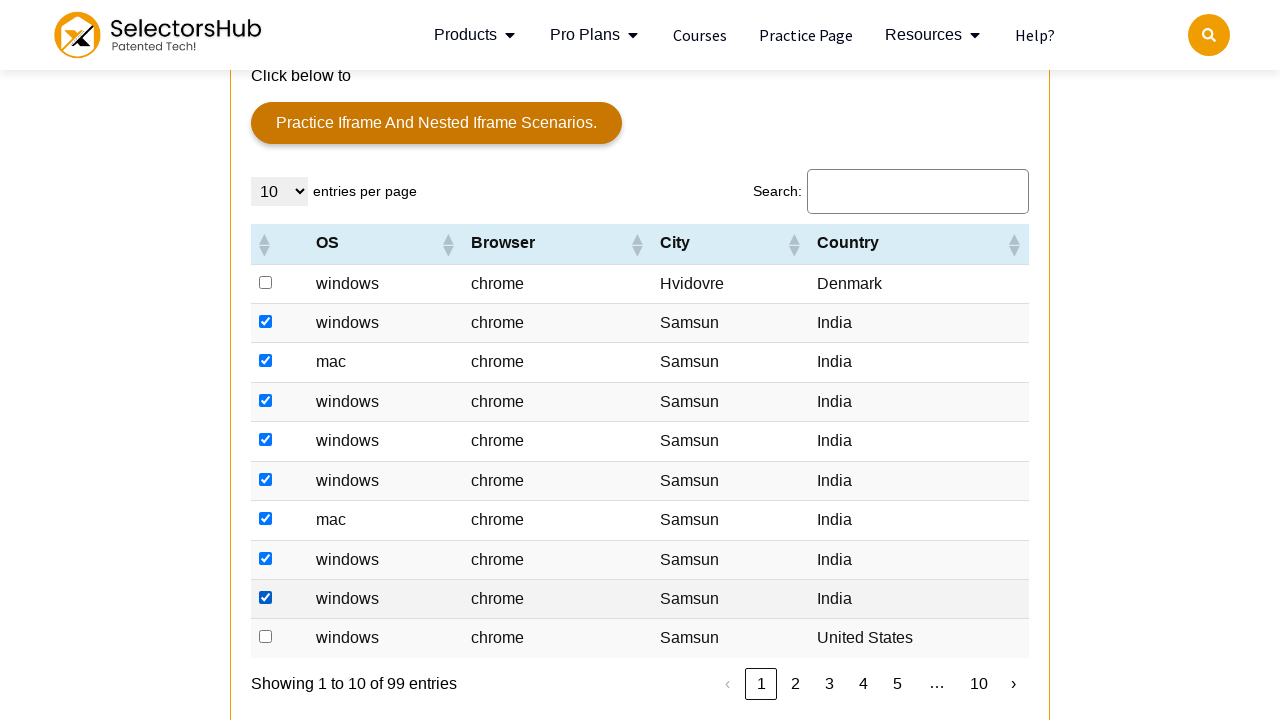

No Next button found - reached end of pagination
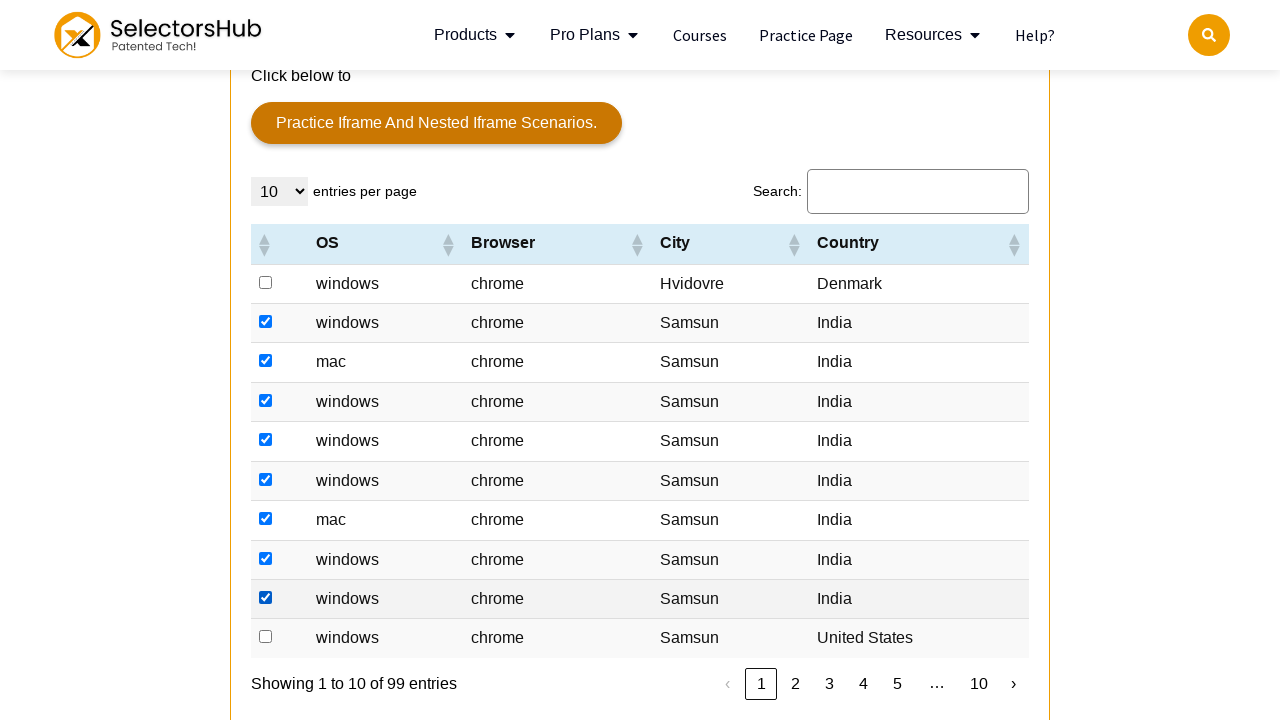

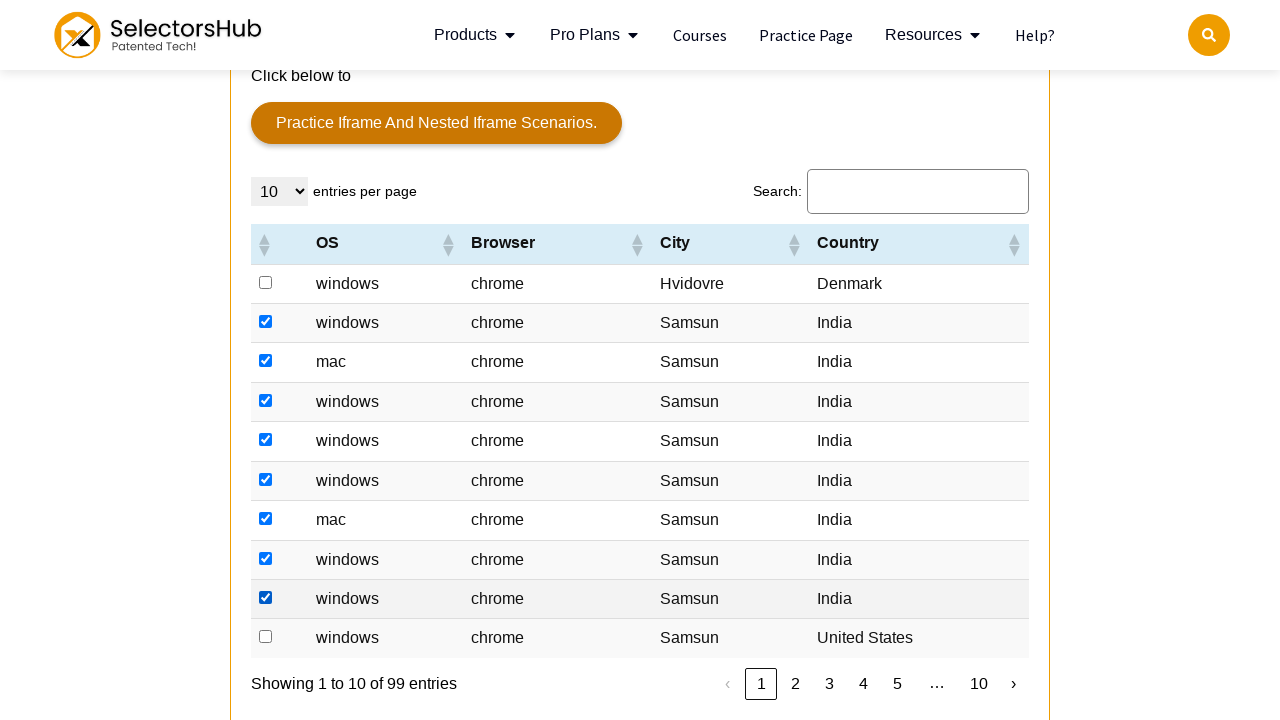